Tests blurring off a DOM element by typing into an input and then blurring it

Starting URL: https://example.cypress.io/commands/actions

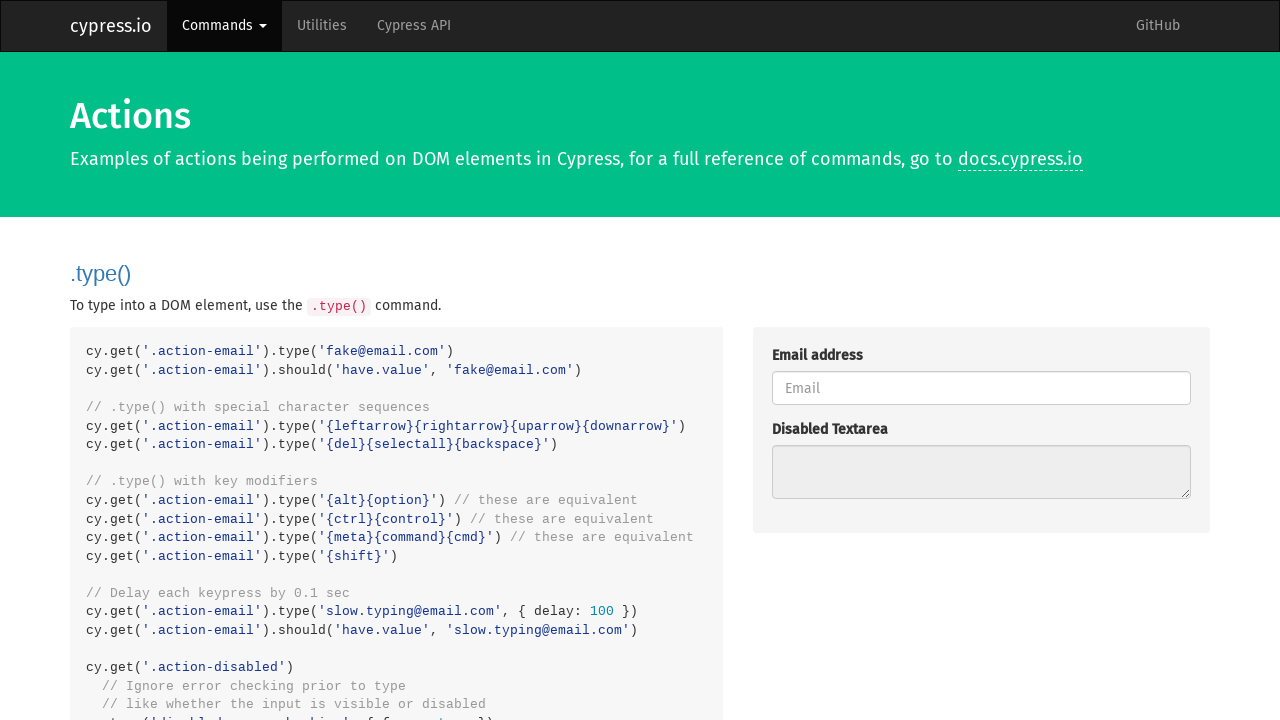

Located blur input element and typed 'About to blur' on .action-blur
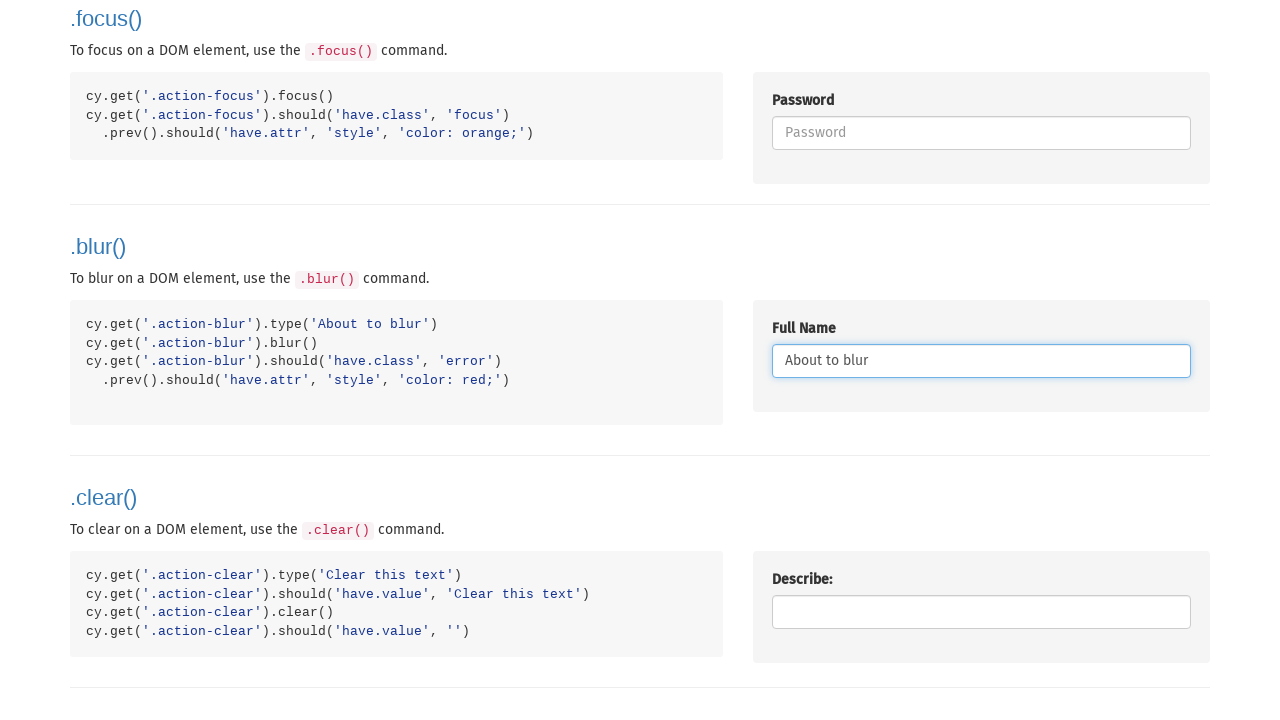

Blurred the input element
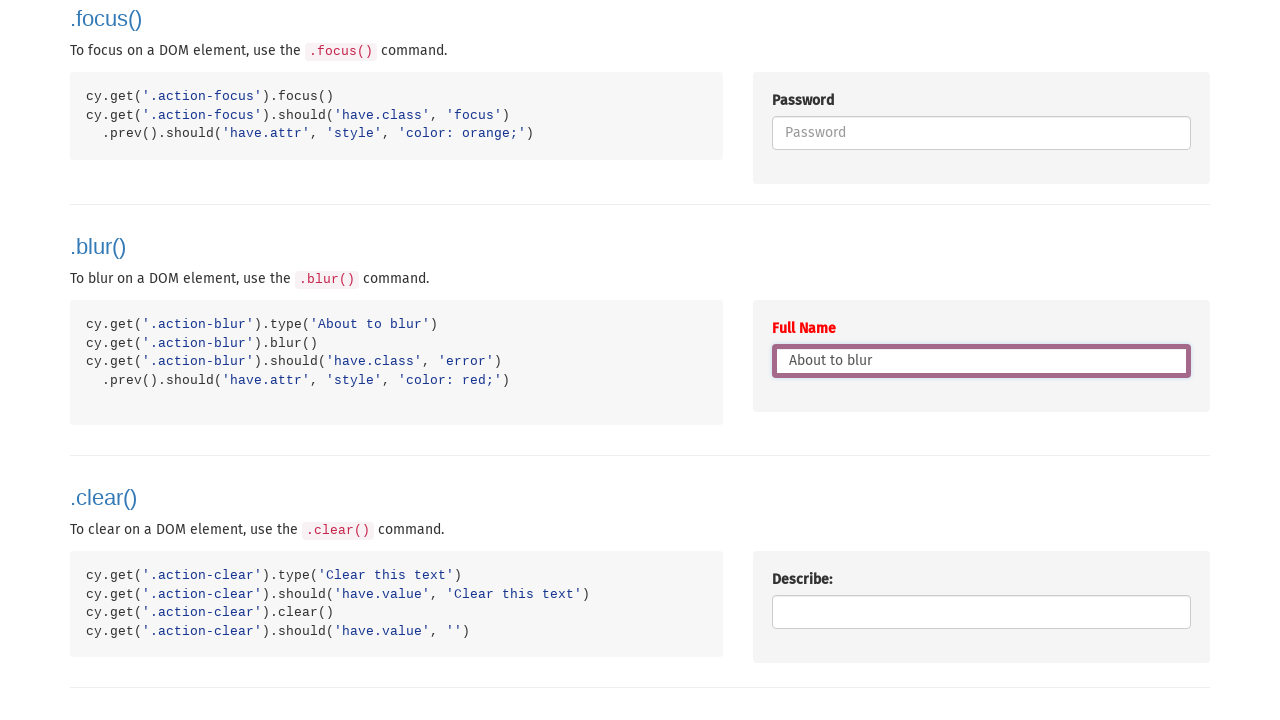

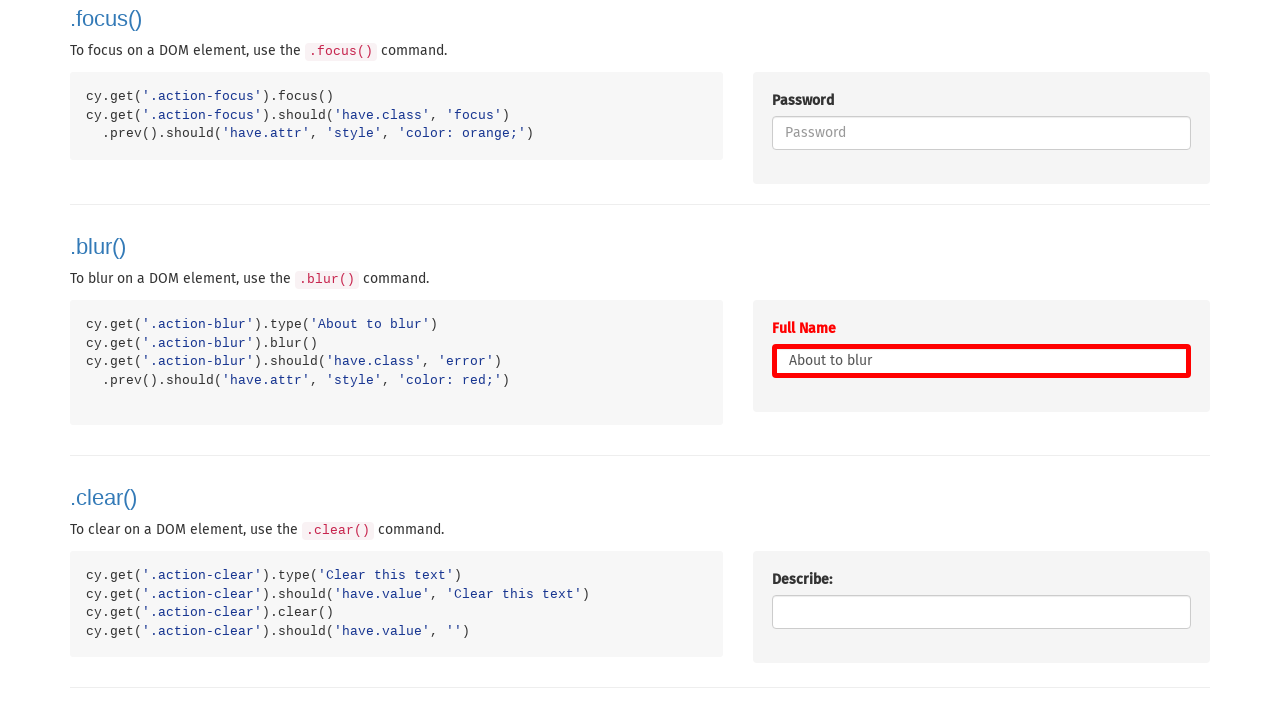